Checks if the Twitter link element is visible within the viewport

Starting URL: https://v5.webdriver.io/docs/api.html

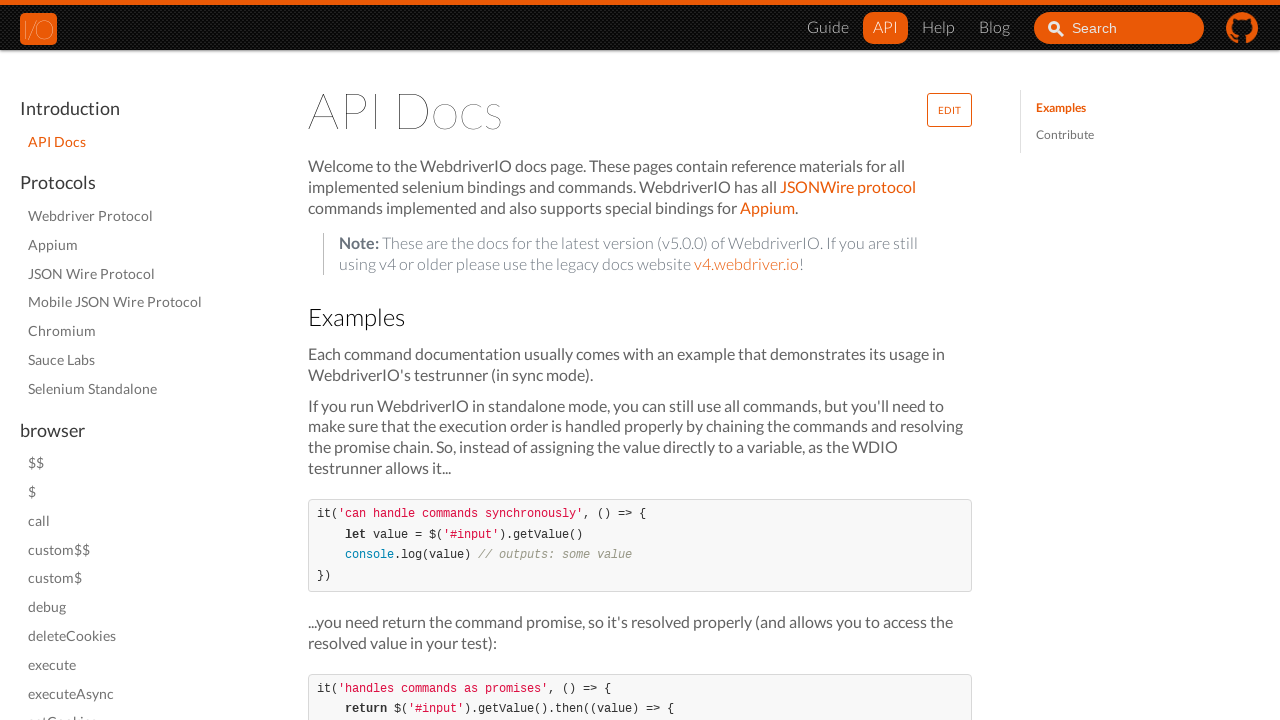

Navigated to WebdriverIO docs API page
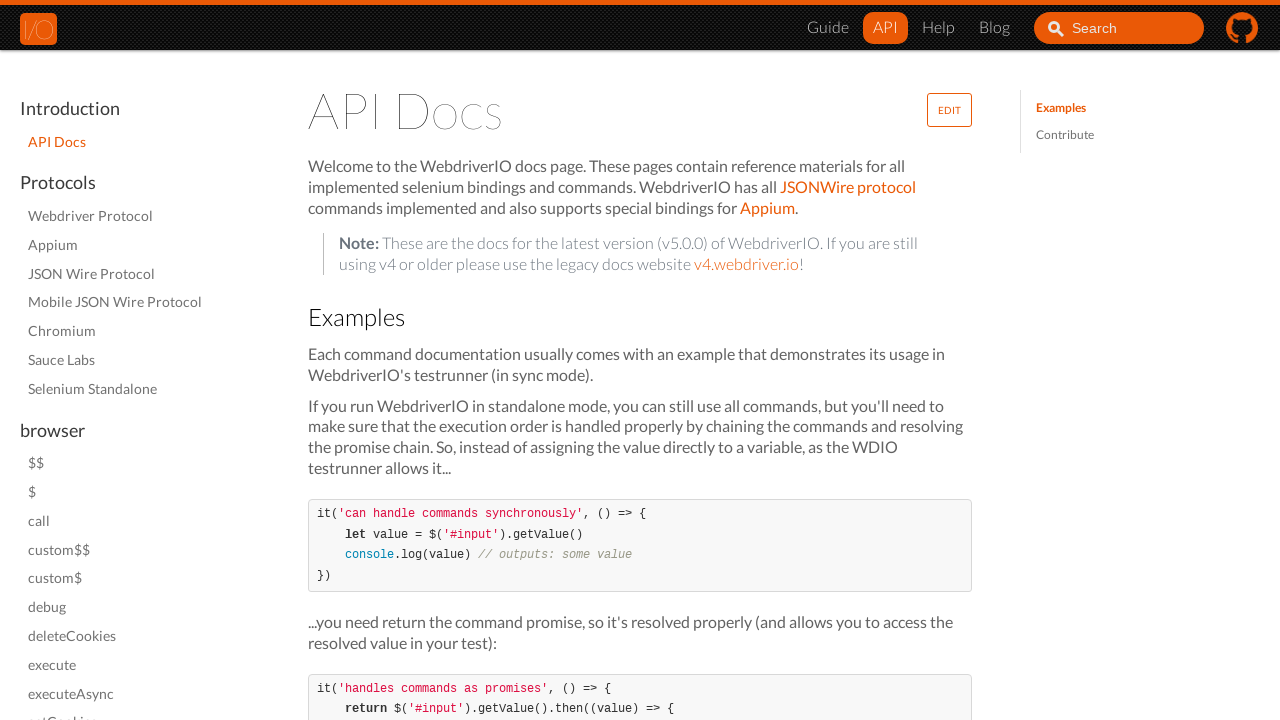

Located Twitter link element
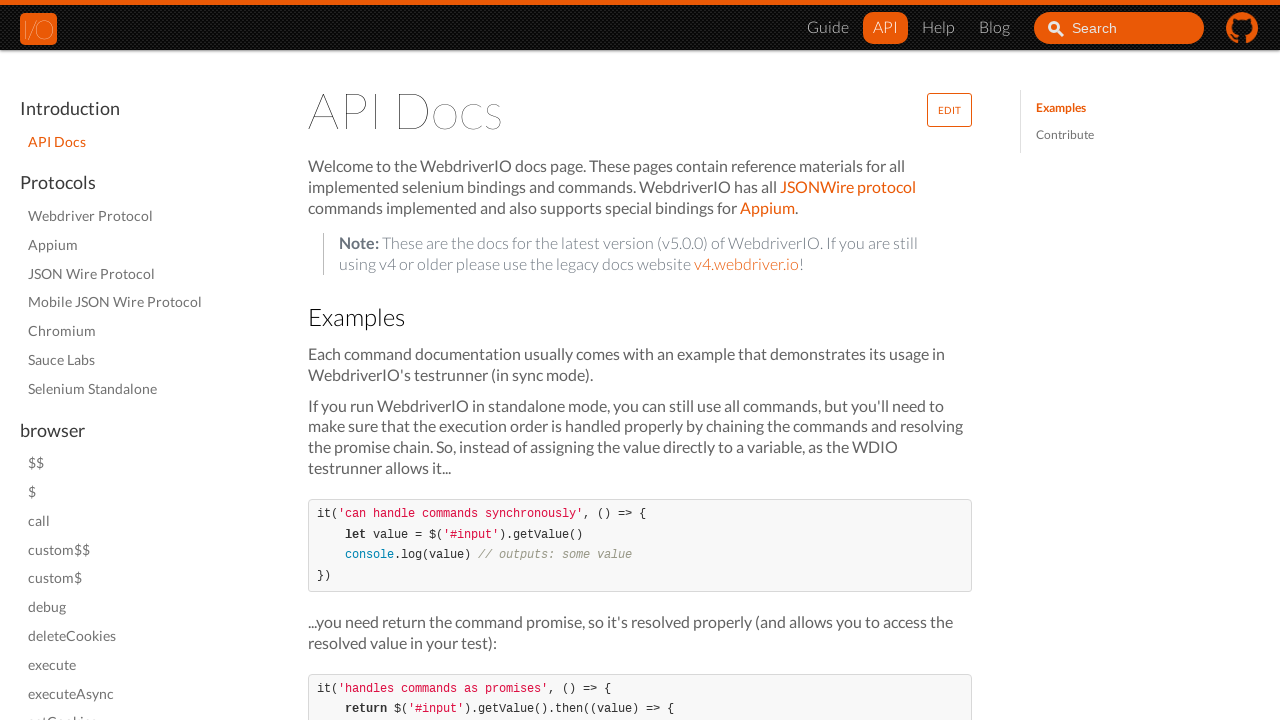

Checked if Twitter element is visible in viewport: True
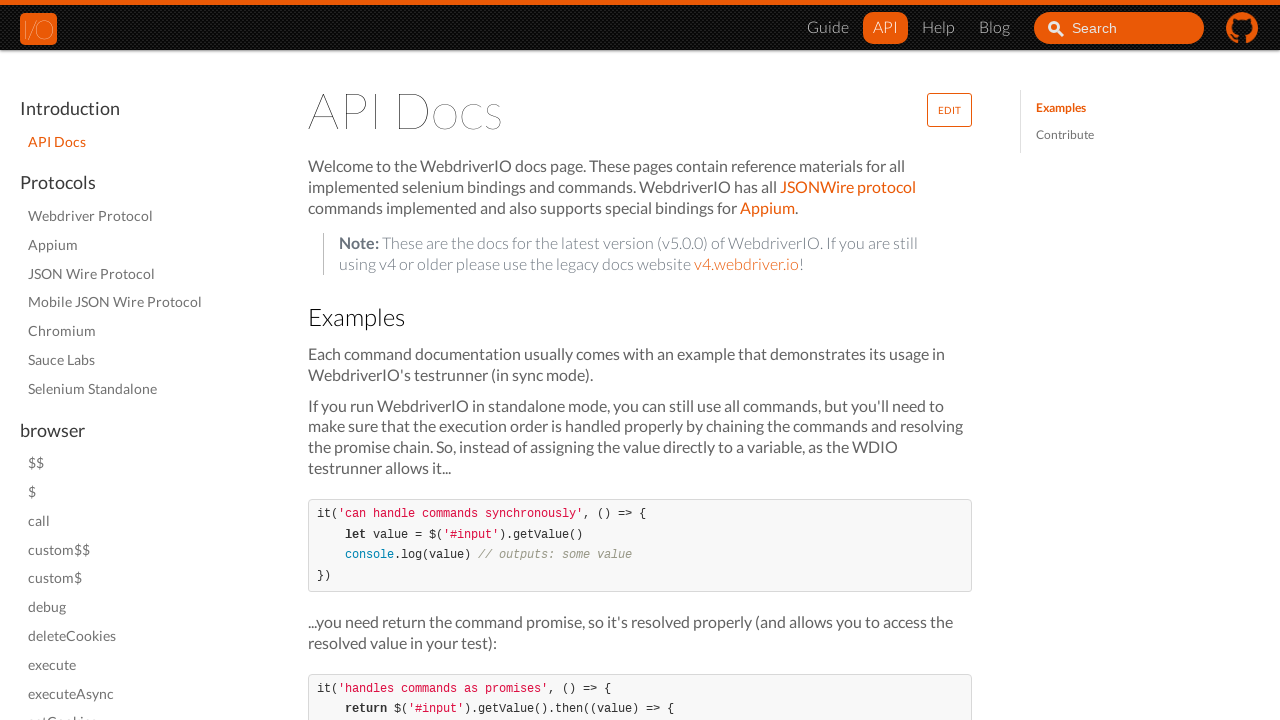

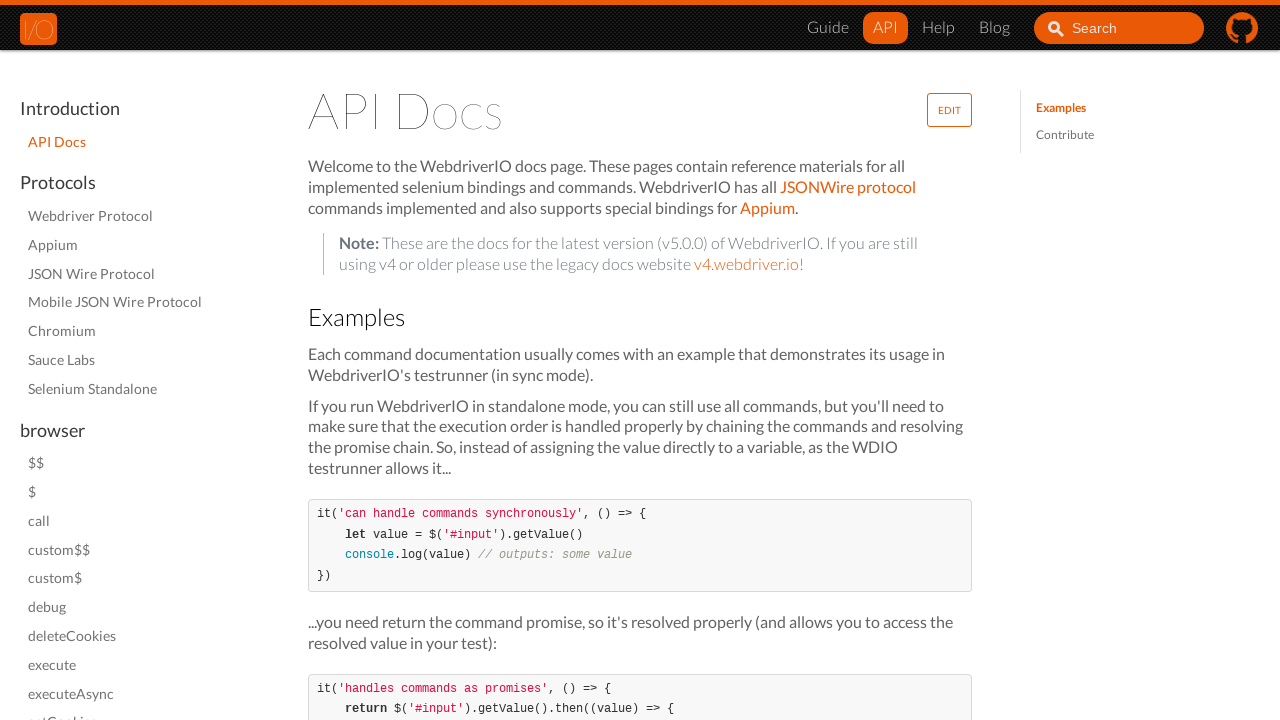